Tests the search functionality on an e-commerce playground site by searching for "iphone" and verifying the search results page displays the search term.

Starting URL: https://ecommerce-playground.lambdatest.io/

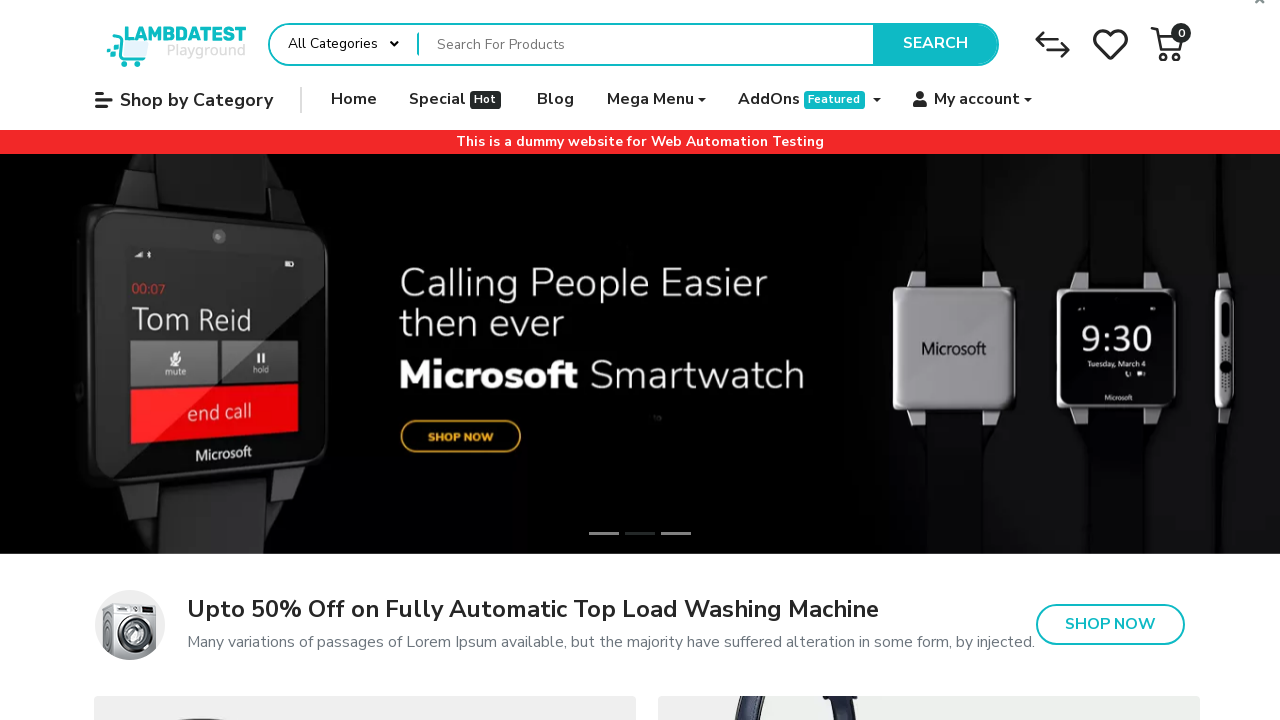

Filled search box with 'iphone' on div[id='entry_217822'] input[placeholder='Search For Products']
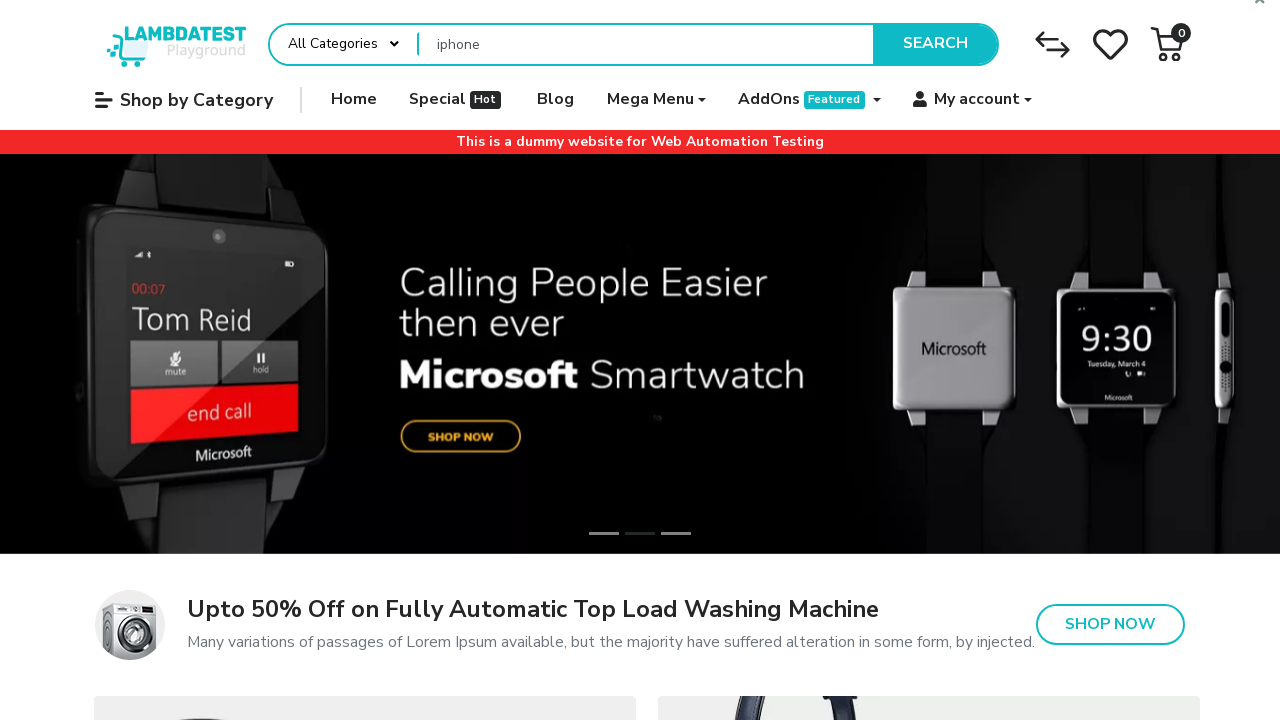

Clicked search button at (935, 44) on button[class='type-text']
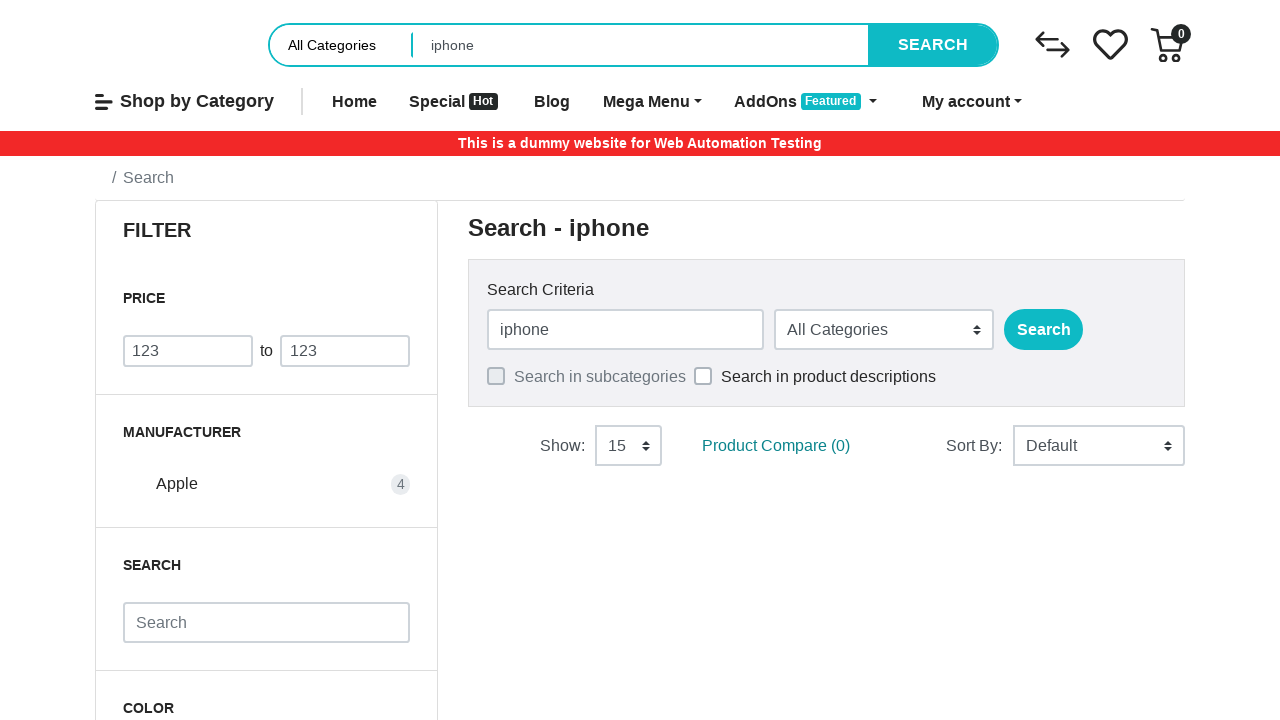

Search results page loaded successfully
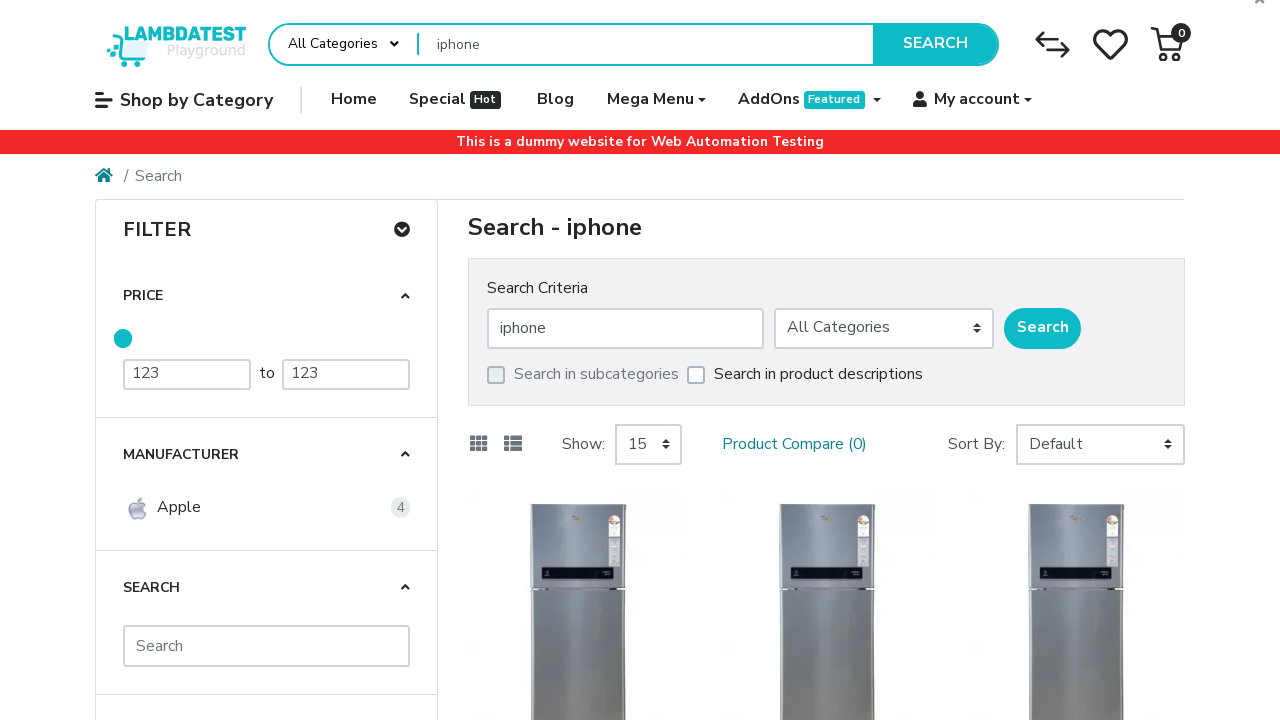

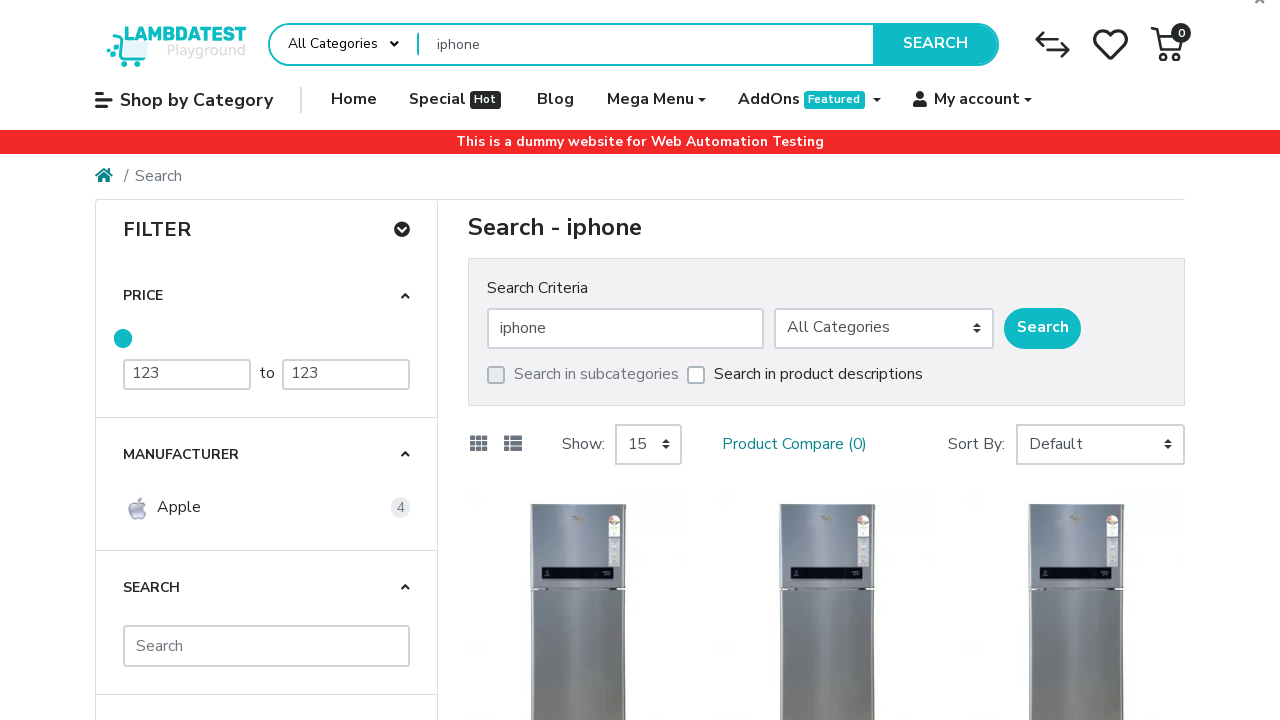